Tests dynamic loading functionality by clicking through to example one, starting the load, and waiting for "Hello World" to appear

Starting URL: https://the-internet.herokuapp.com/

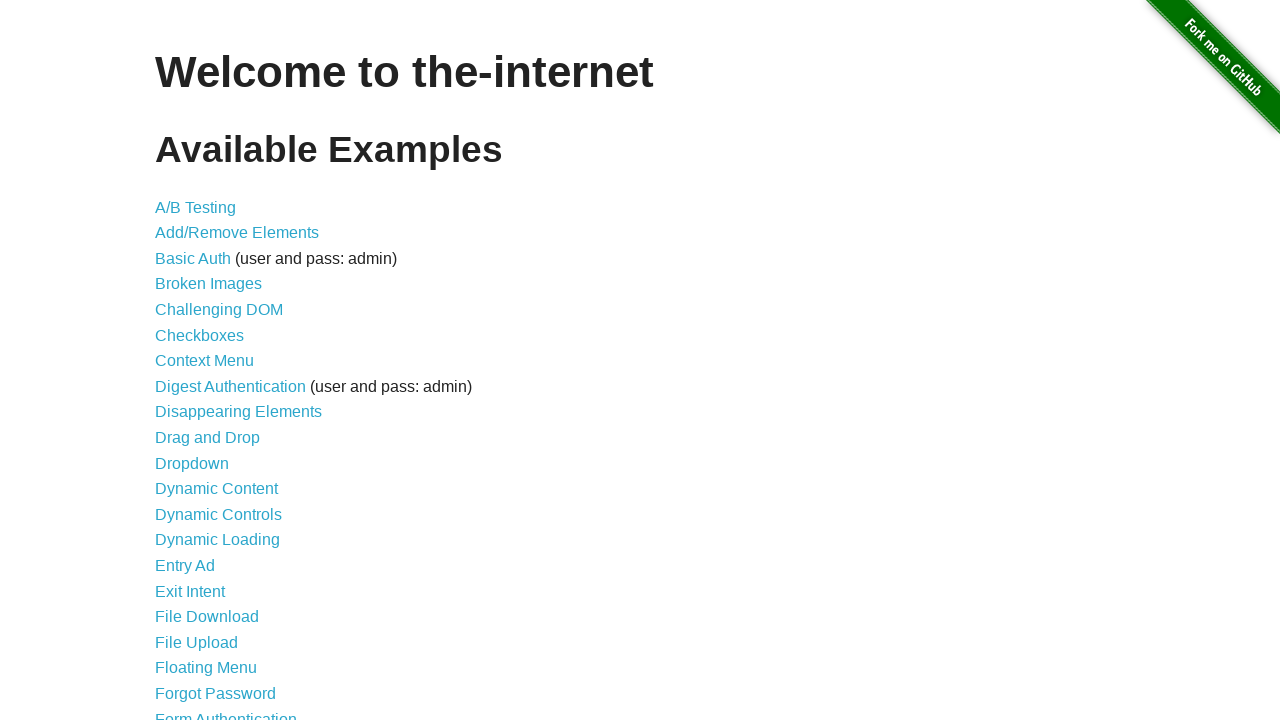

Clicked on Dynamic Loading link from home page at (218, 540) on a[href='/dynamic_loading']
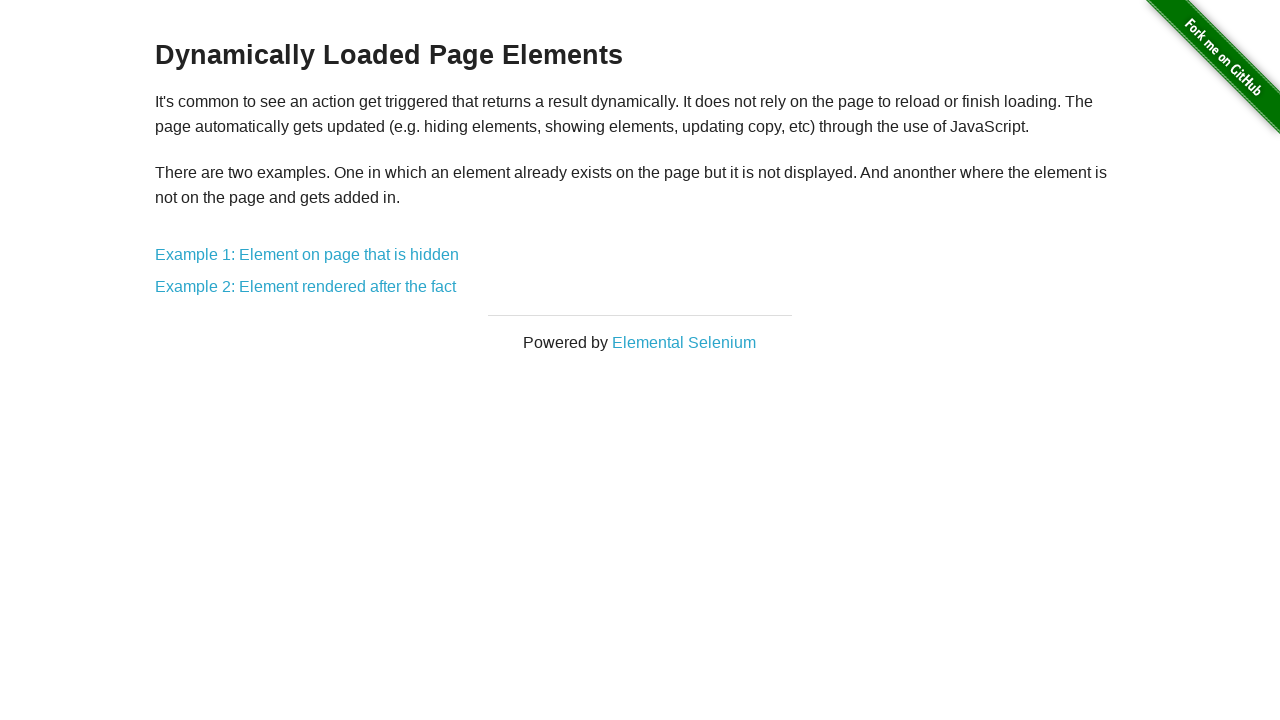

Clicked on Example 1 link at (307, 255) on a[href='/dynamic_loading/1']
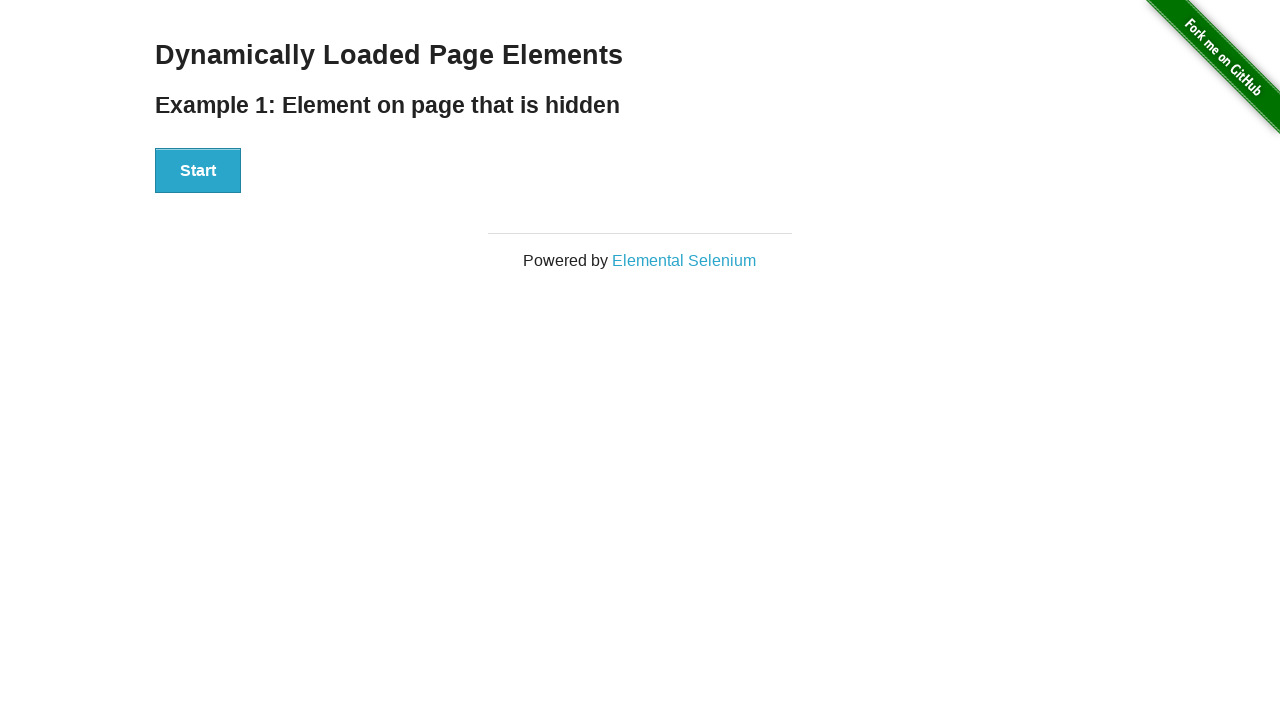

Clicked Start button to begin loading at (198, 171) on button:has-text('Start')
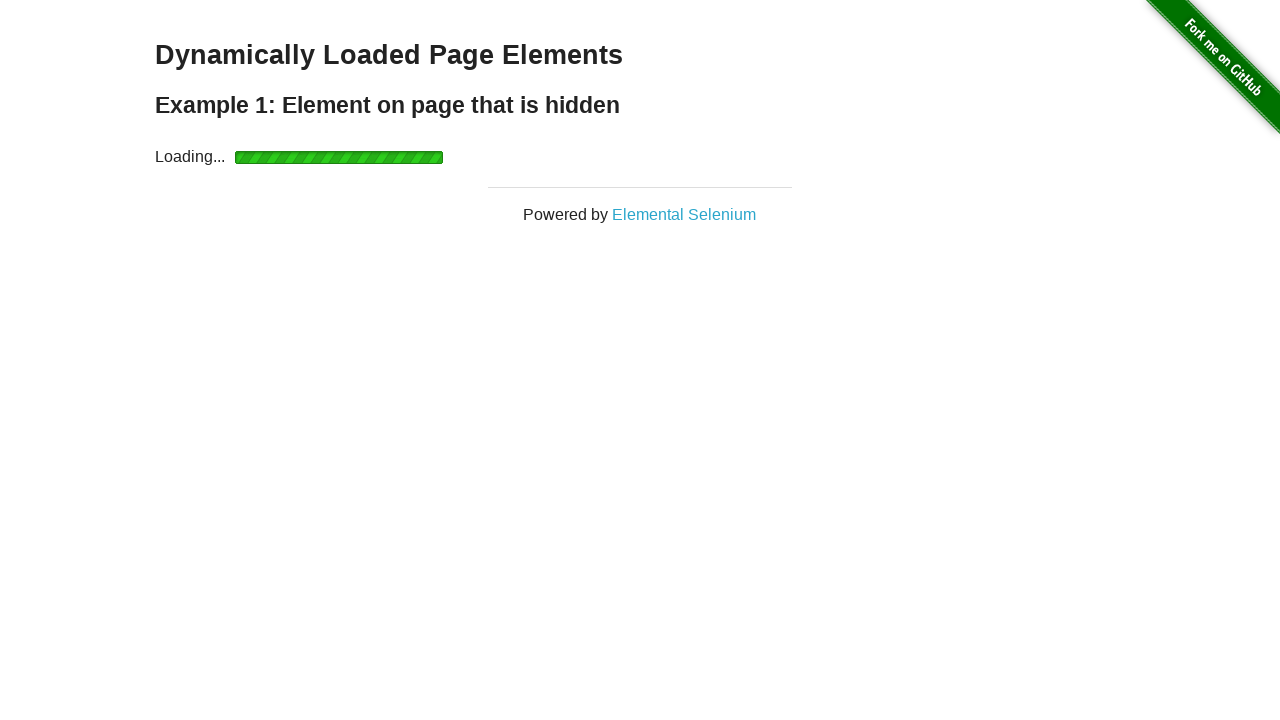

Waited for 'Hello World!' text to appear after loading completed
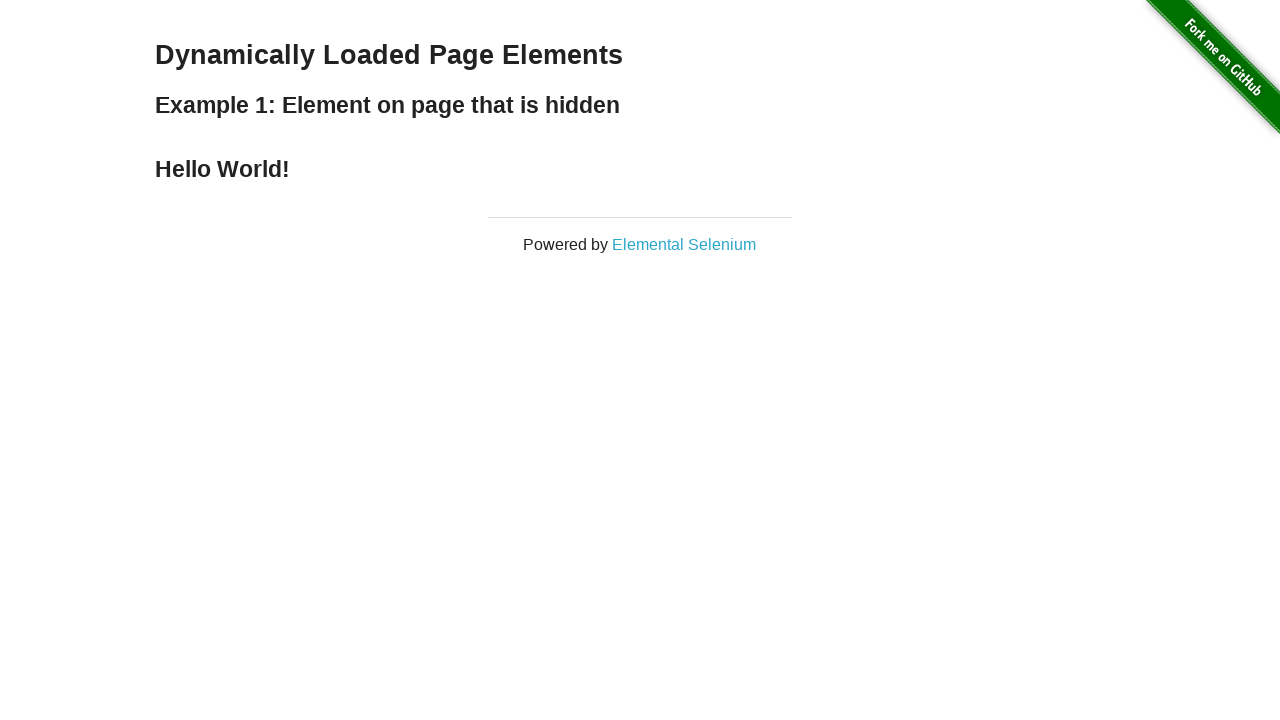

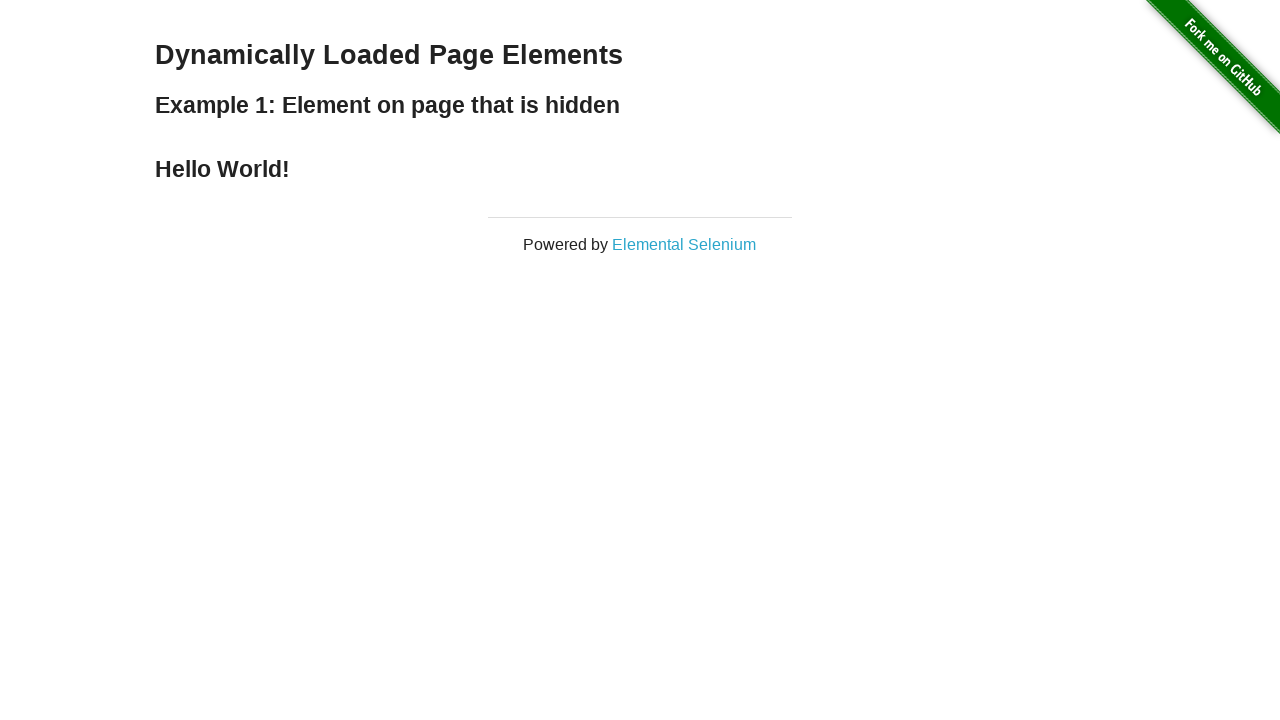